Tests finding an element by link text using a calculated mathematical expression (224592), clicking that link to navigate to a registration form, filling out the form fields, and submitting it.

Starting URL: http://suninjuly.github.io/find_link_text

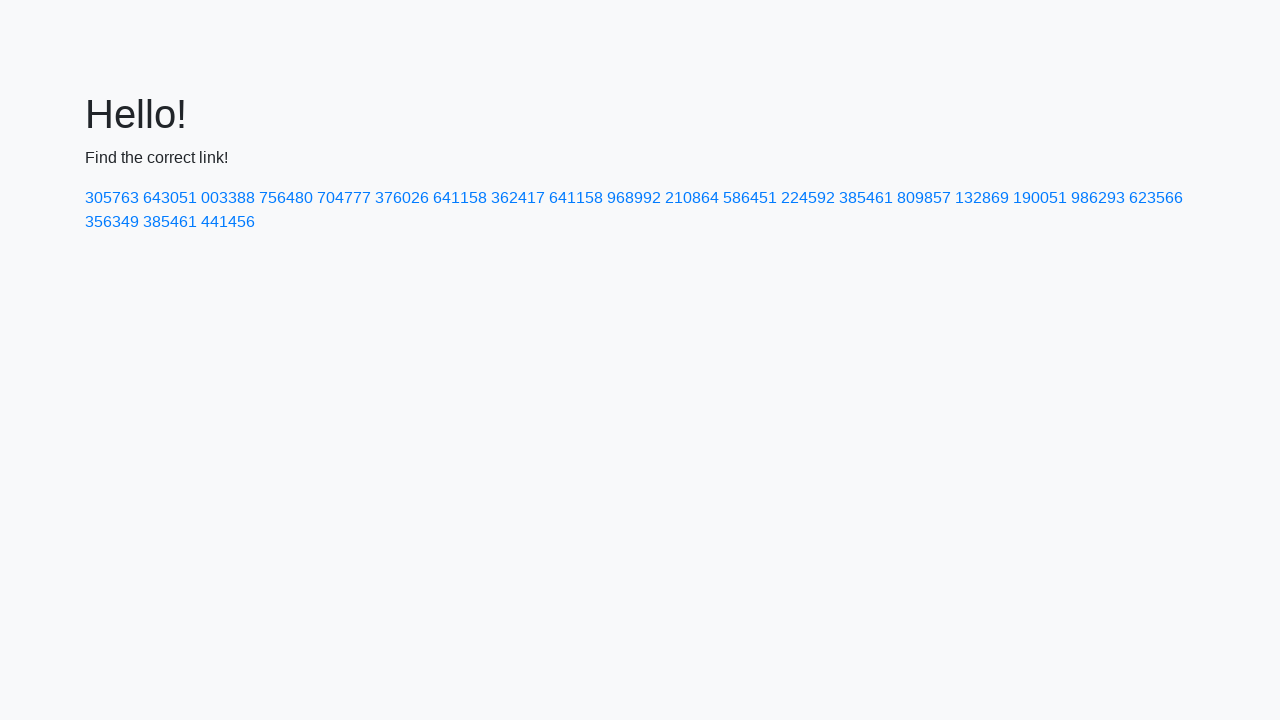

Clicked link with calculated text '224592' to navigate to registration form at (808, 198) on a:text-is('224592')
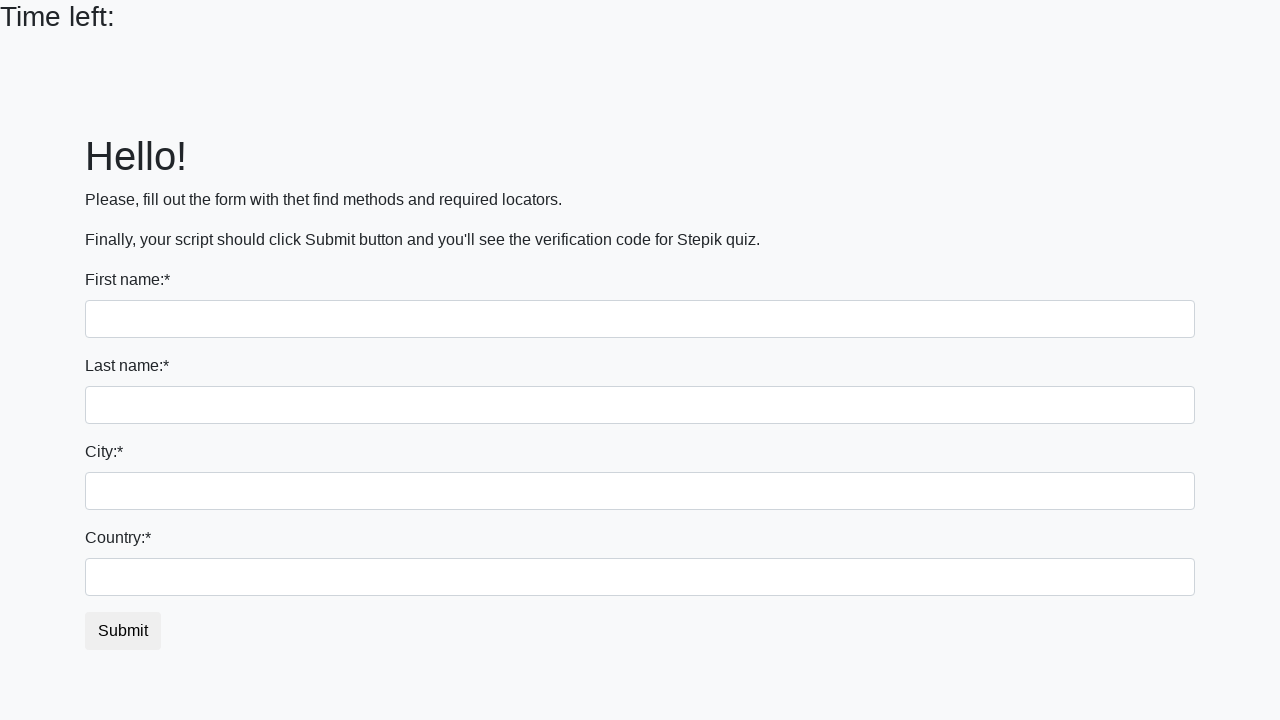

Registration form page loaded with input fields visible
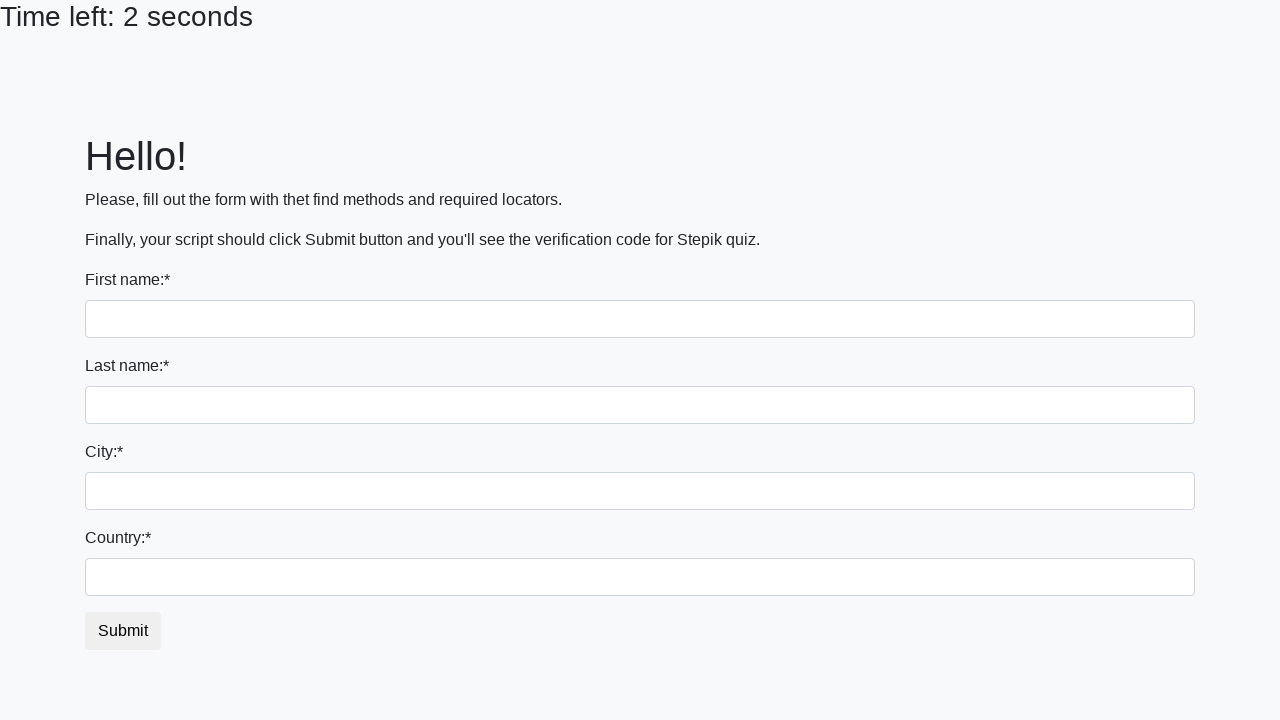

Filled first name field with 'Alexander' on input[name='first_name']
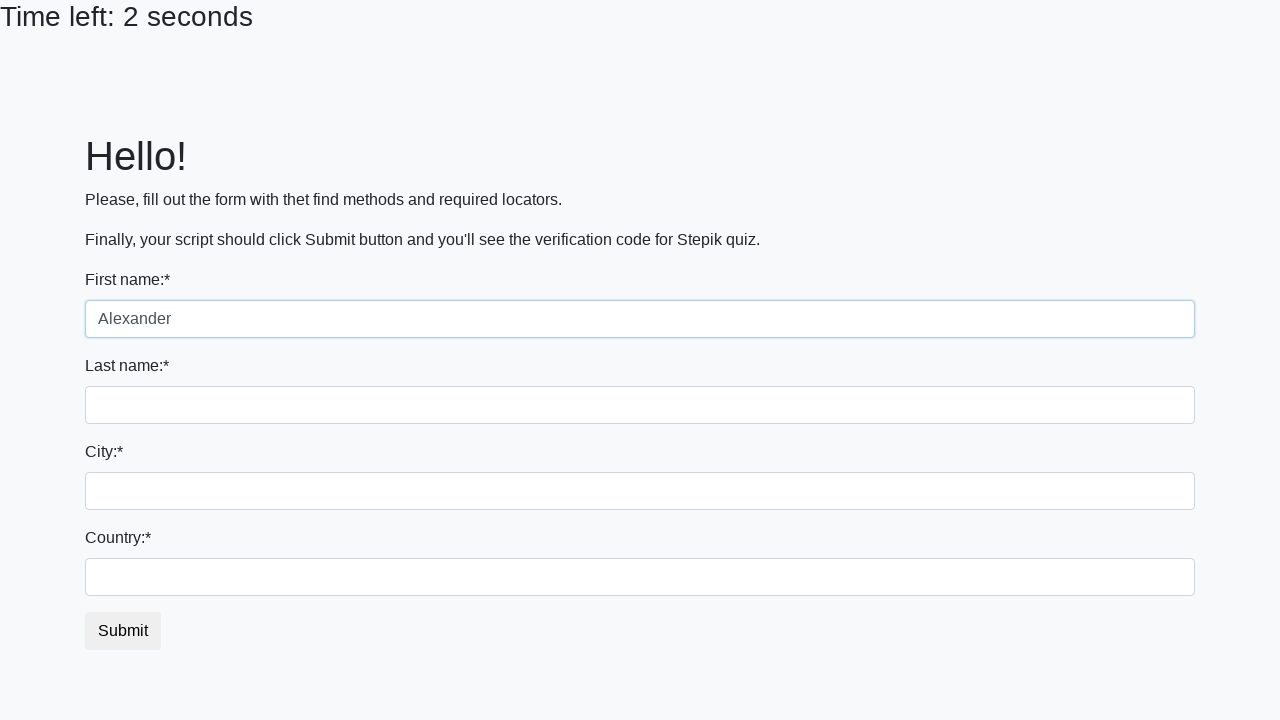

Filled last name field with 'Petrov' on input[name='last_name']
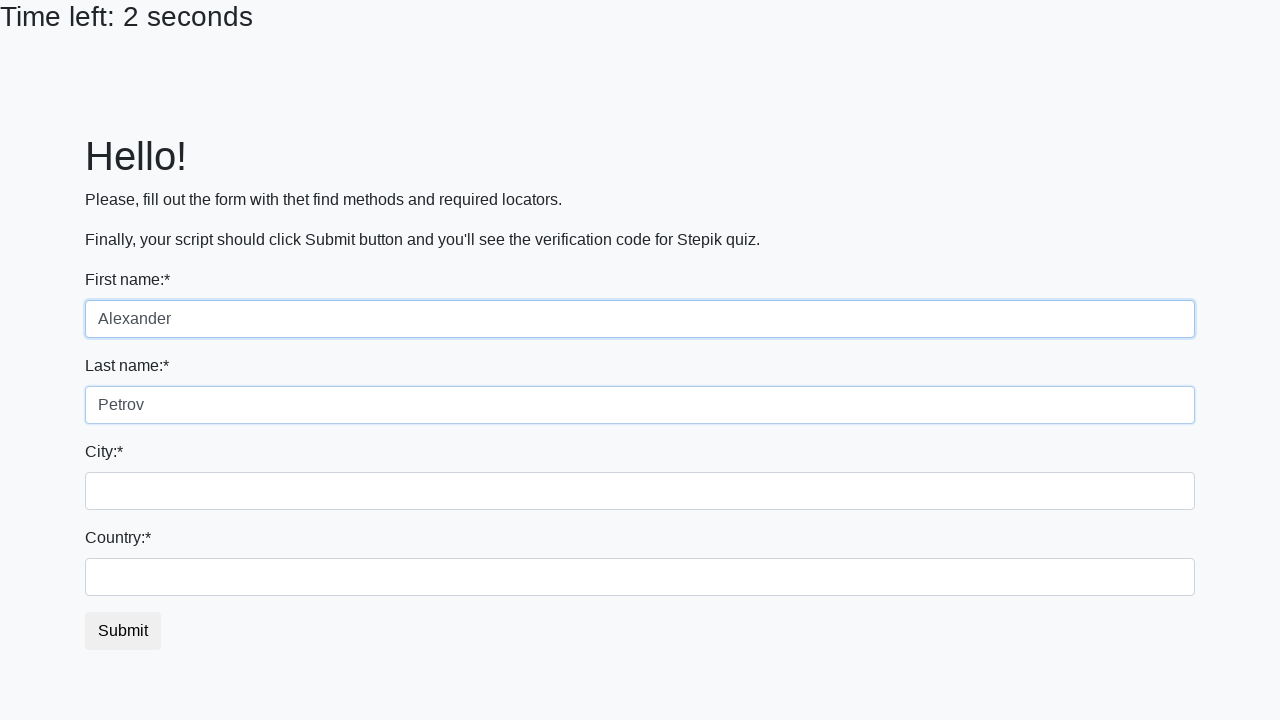

Clicked submit button to submit registration form at (123, 631) on button[type='submit']
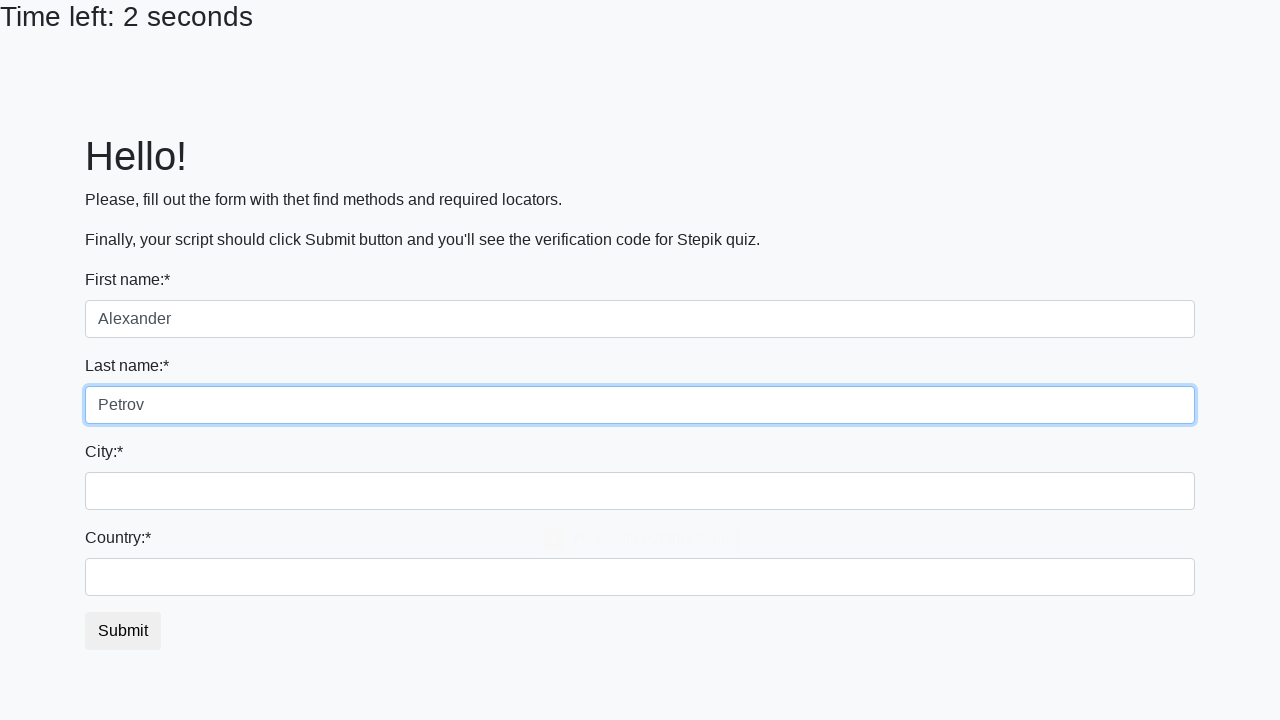

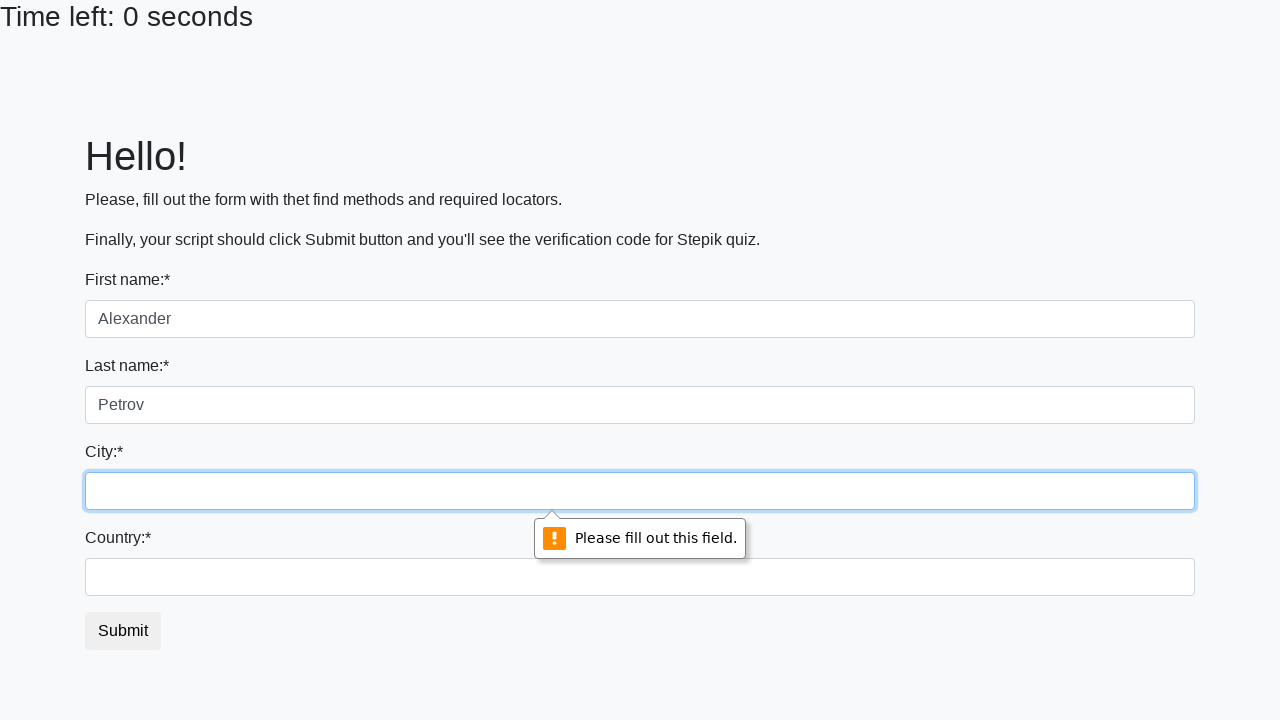